Tests the LensNet optical design form by filling in EFL, F-number, and HFOV parameters, submitting the form, and waiting for the Zemax file link to appear in the results.

Starting URL: https://lensnet.herokuapp.com/

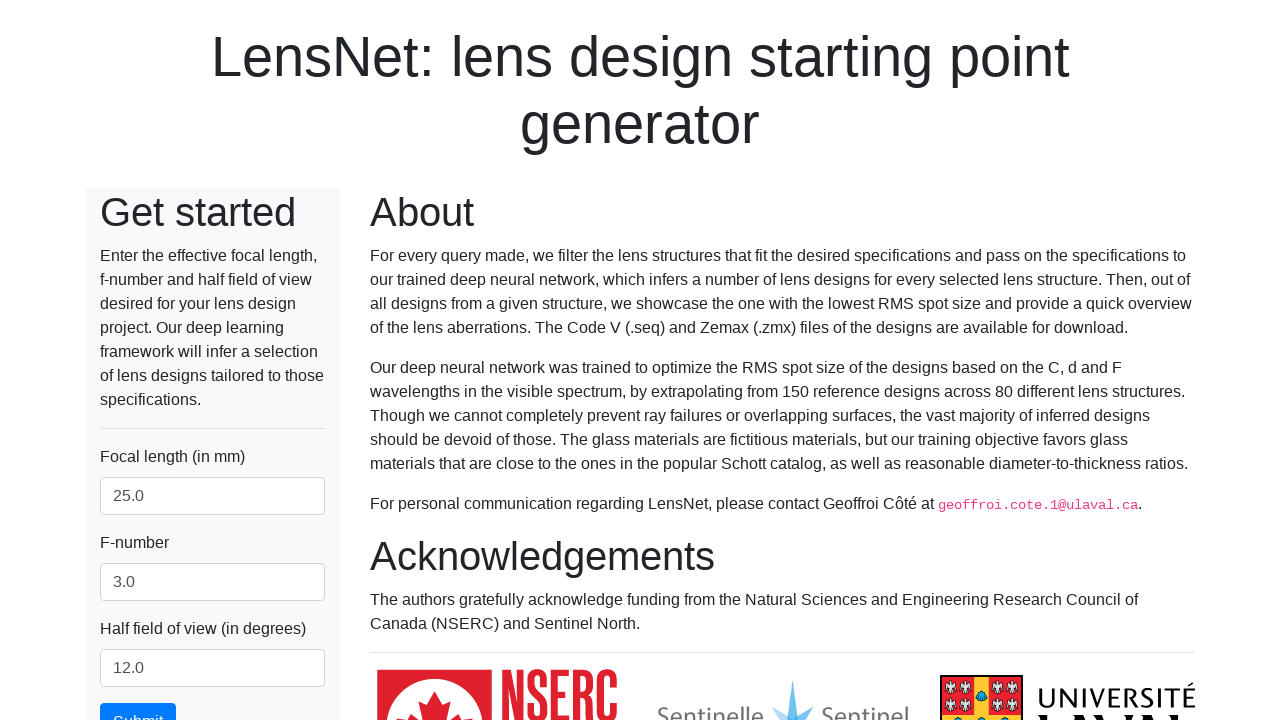

Waited for EFL input field to load
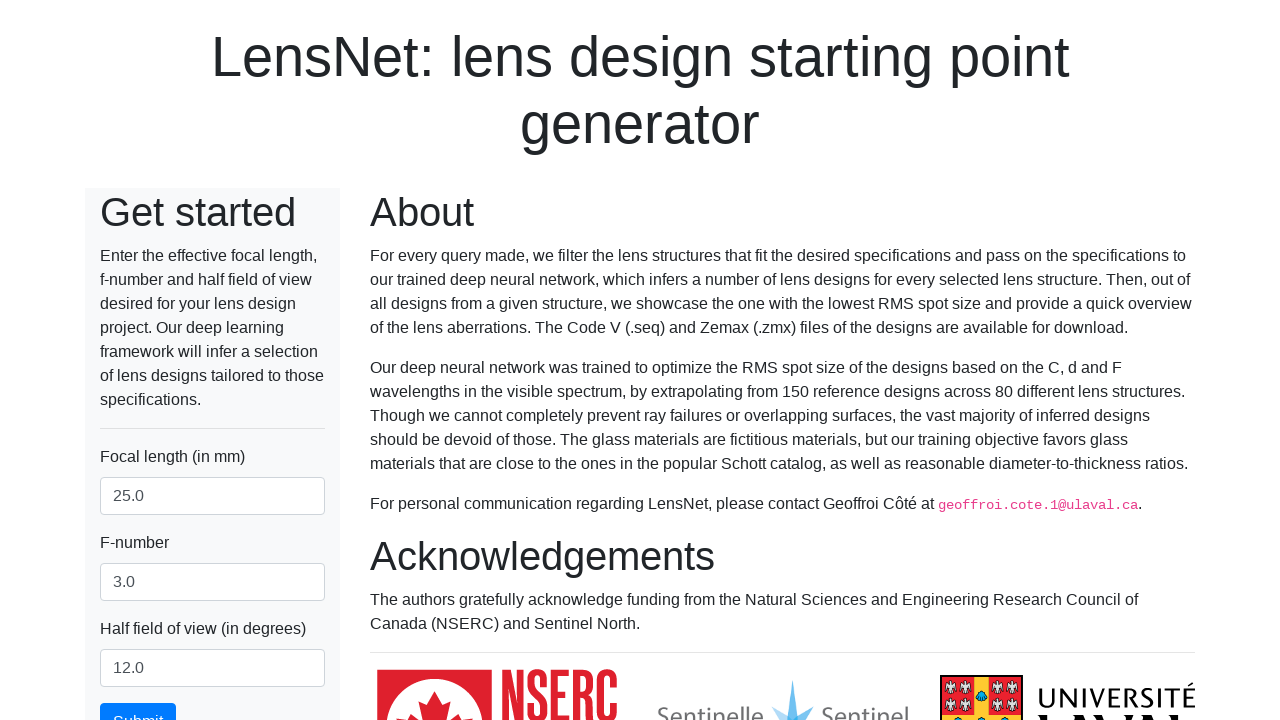

Cleared EFL field on input[name='efl']
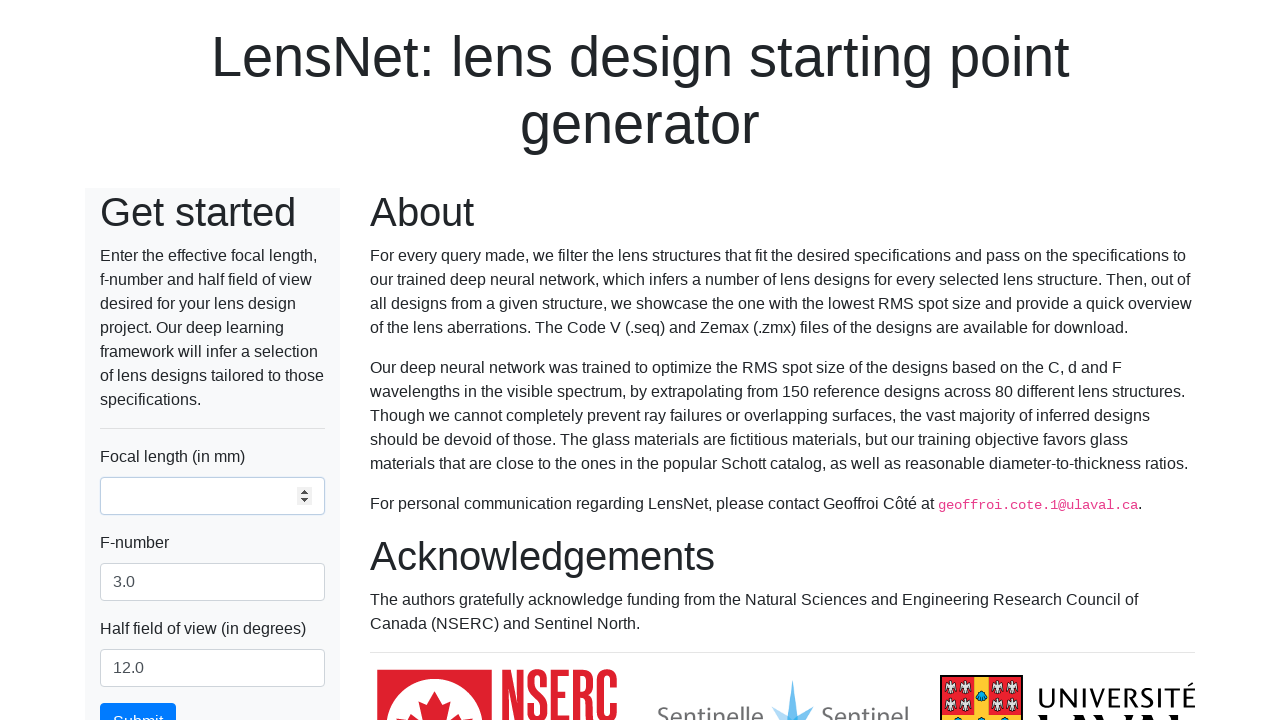

Filled EFL field with value '2' on input[name='efl']
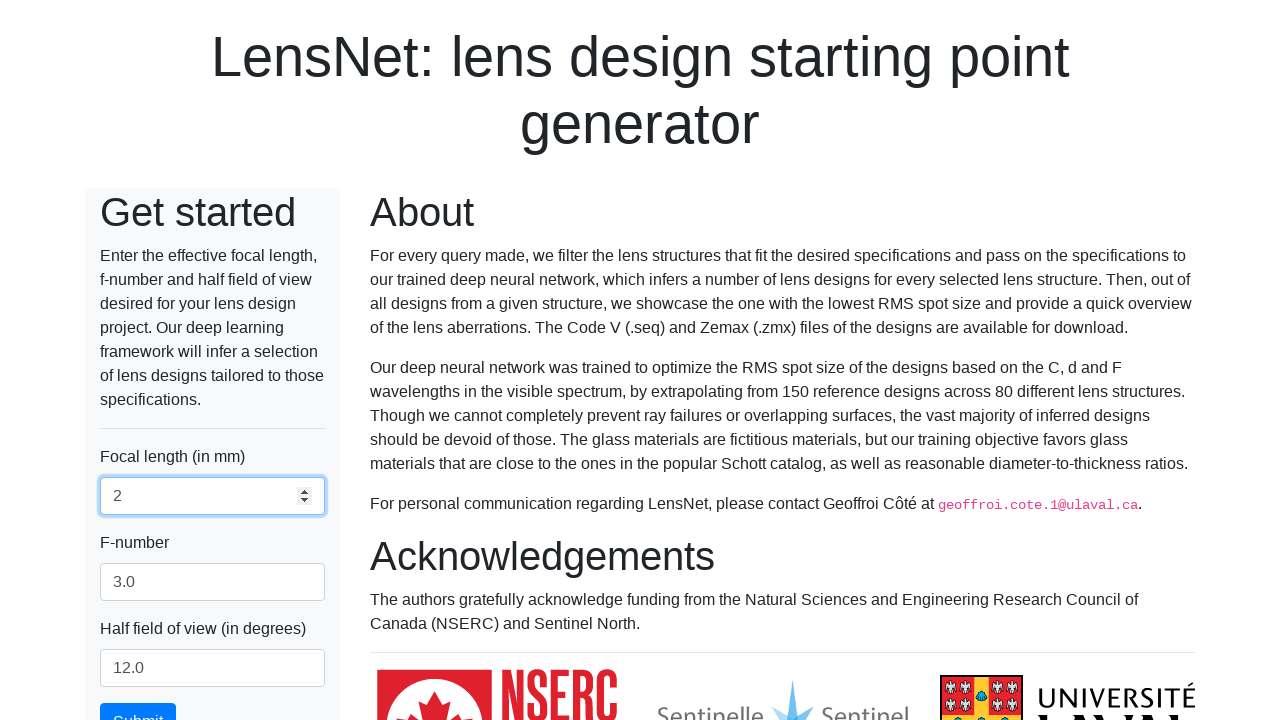

Cleared F-number field on input[name='f_number']
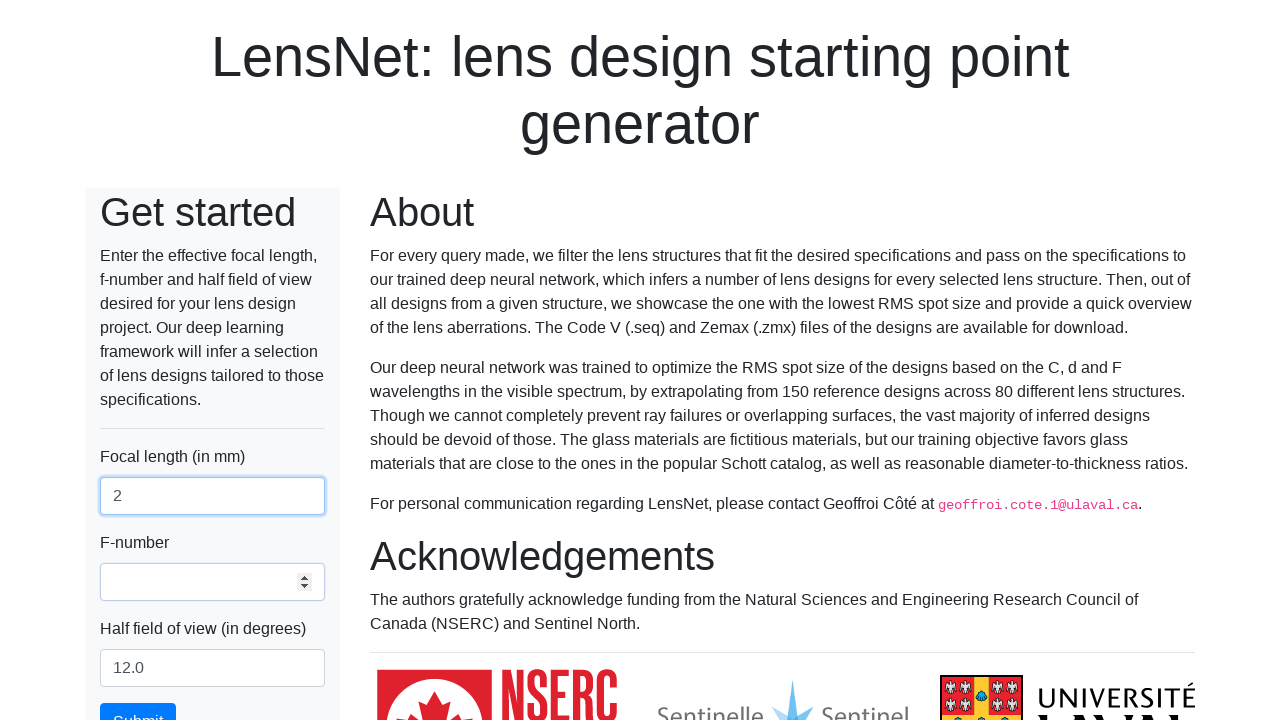

Filled F-number field with value '2' on input[name='f_number']
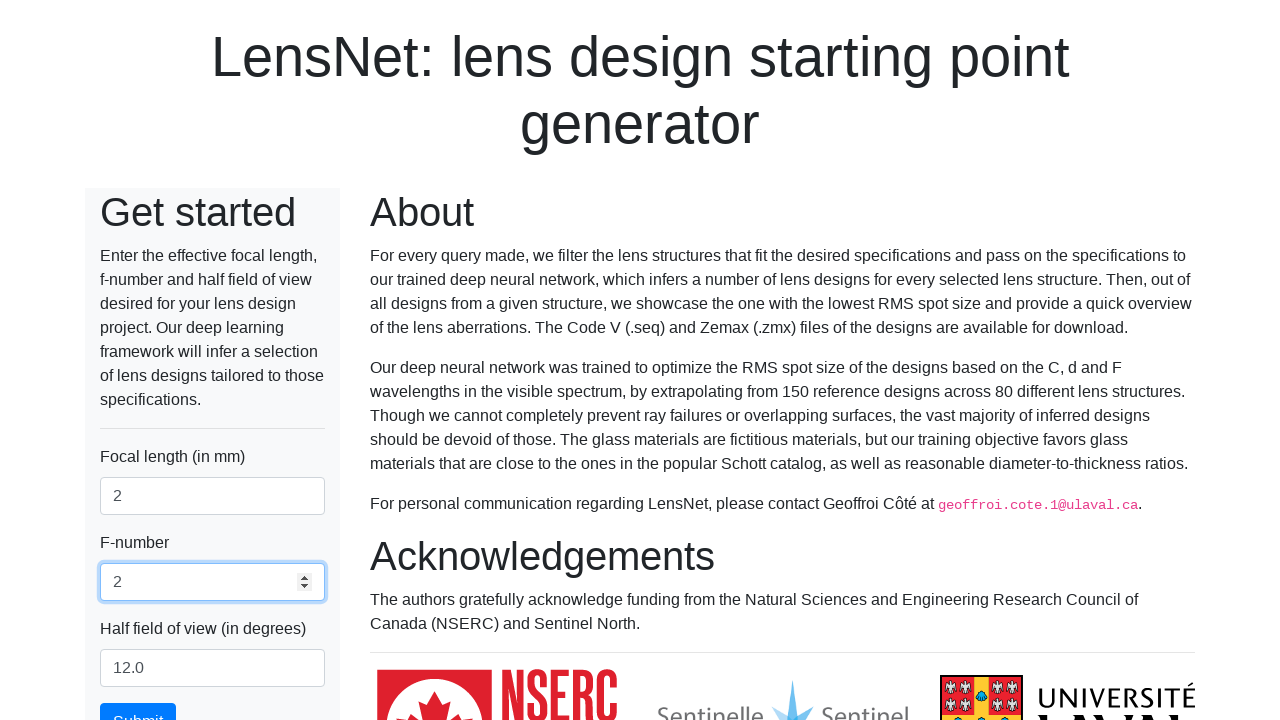

Cleared HFOV field on input[name='hfov']
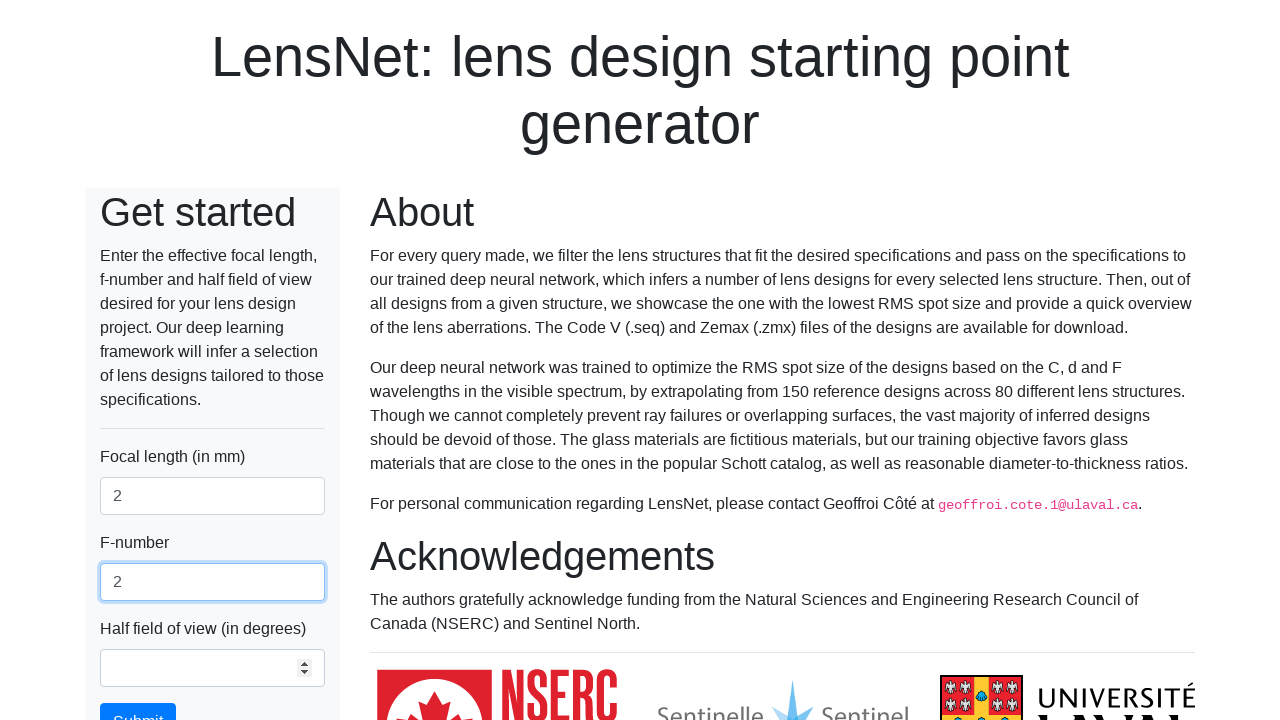

Filled HFOV field with value '2' on input[name='hfov']
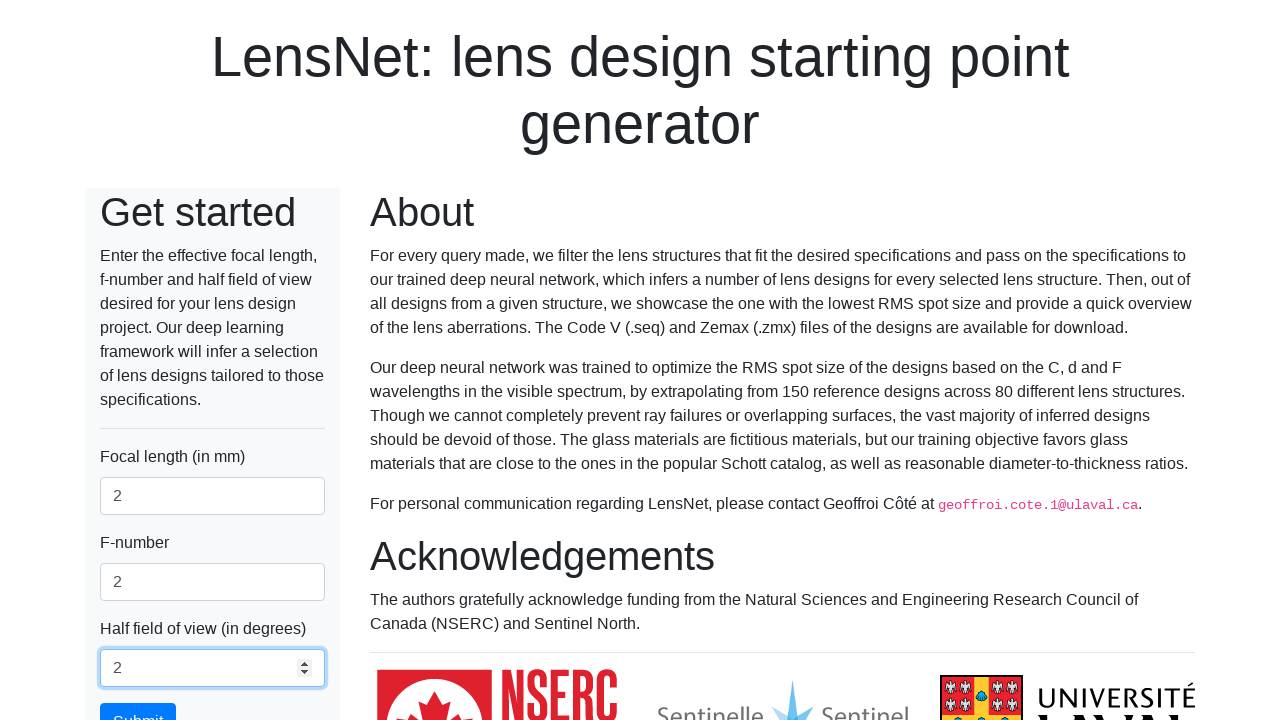

Clicked submit button to submit the optical design form at (138, 701) on input[type='submit']
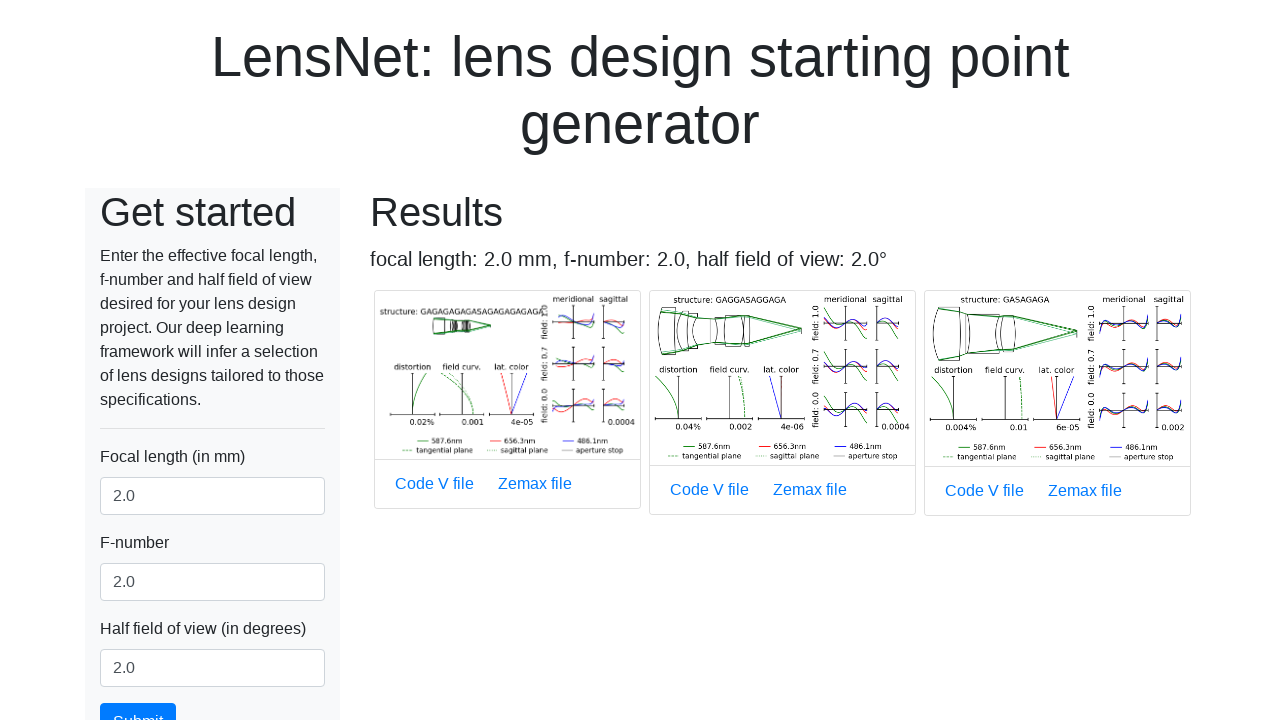

Zemax file link appeared in results
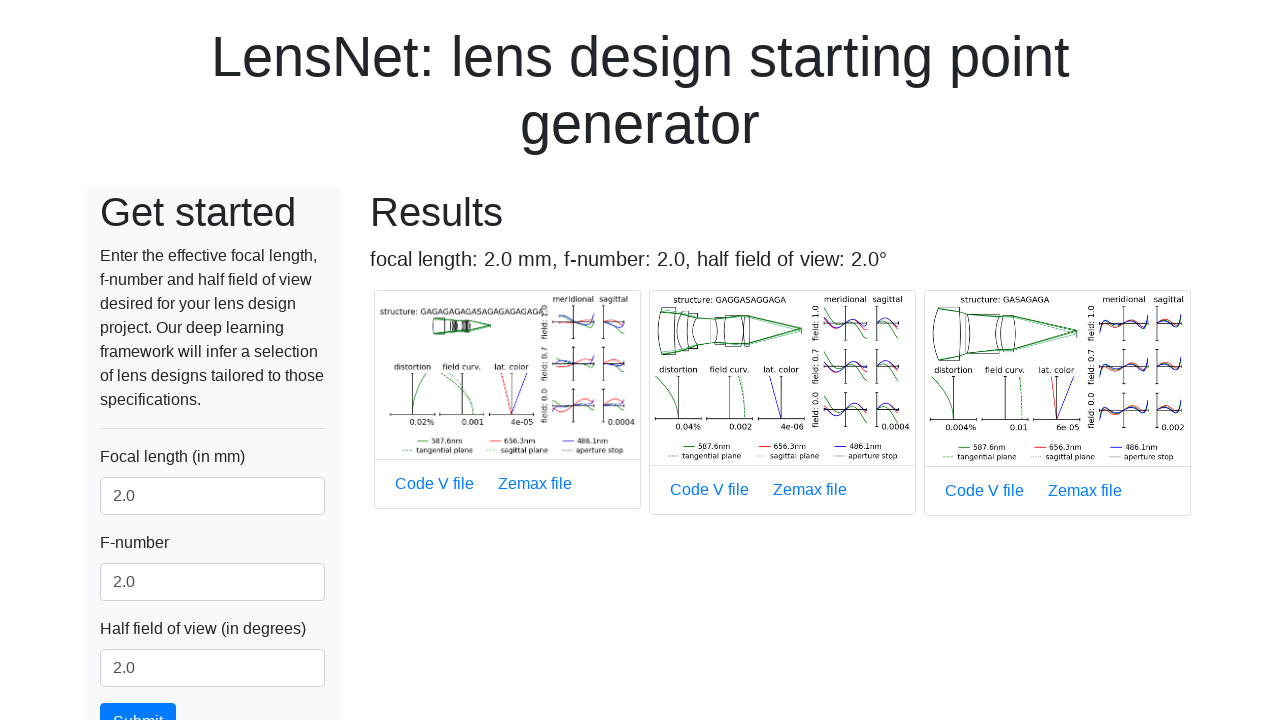

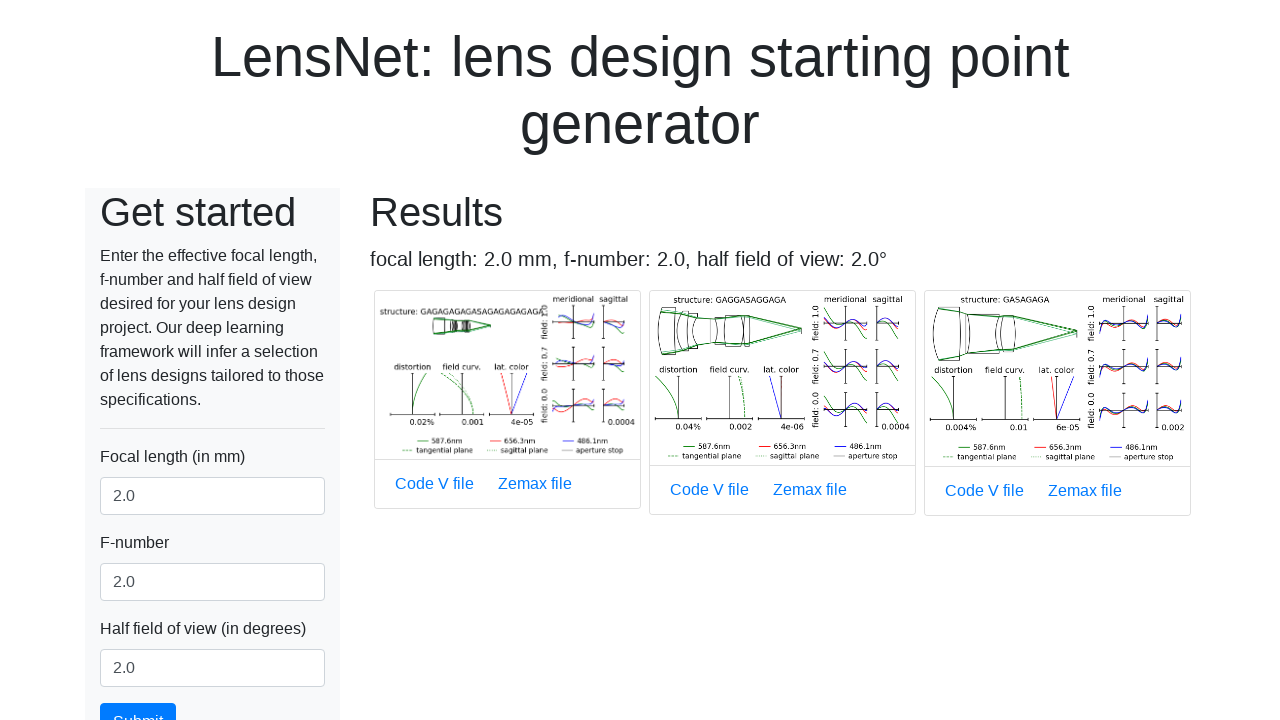